Navigates to a YouTube video page and waits for the video to load

Starting URL: https://www.youtube.com/watch?v=dQw4w9WgXcQ

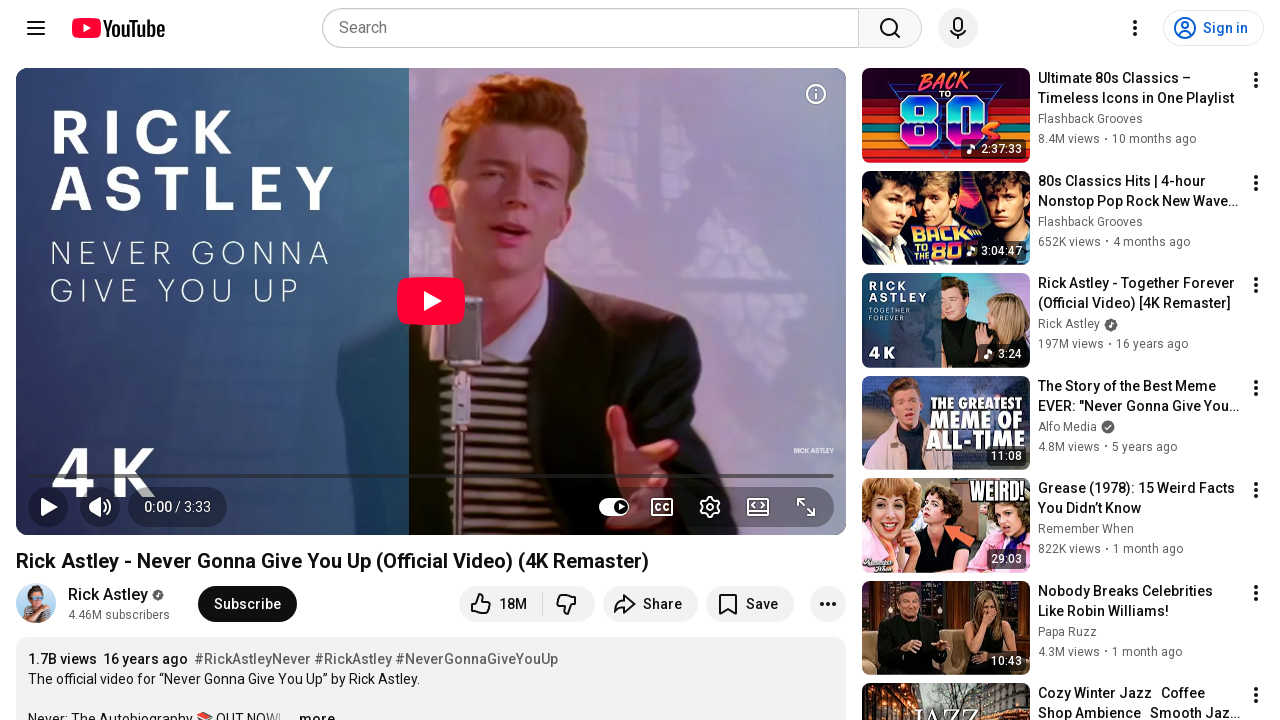

Navigated to YouTube video page
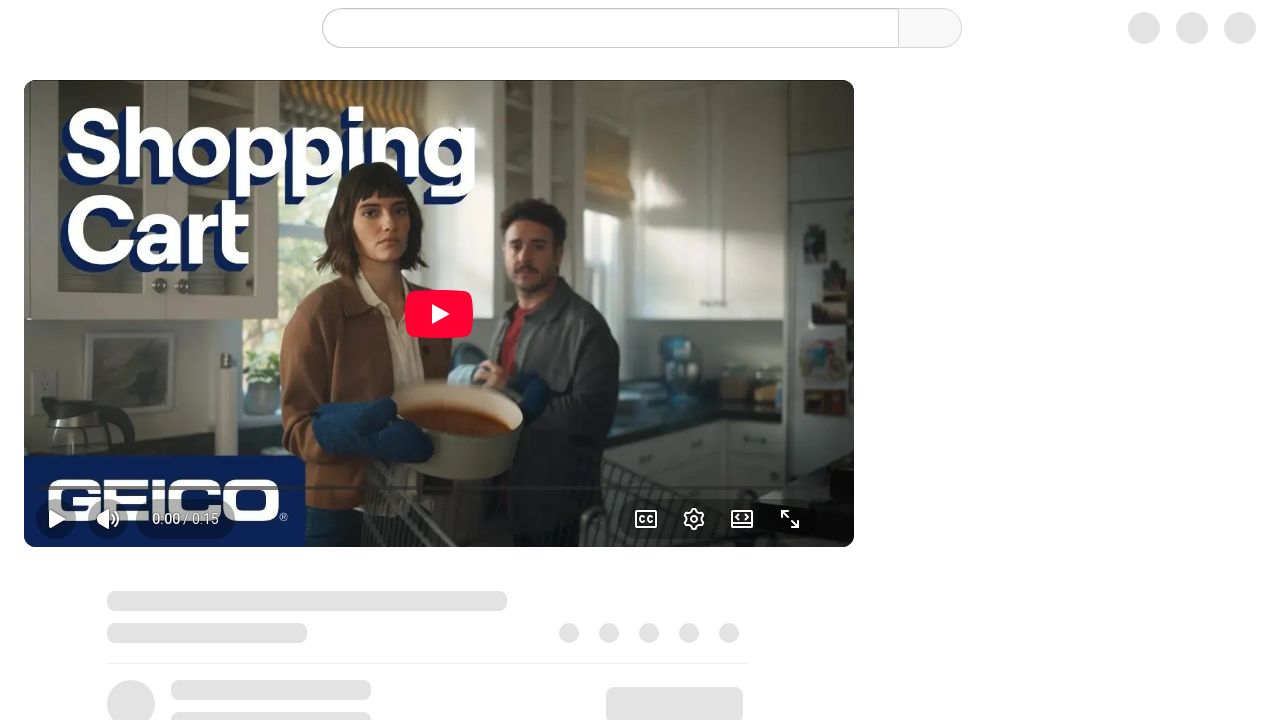

Video player loaded and video element is present
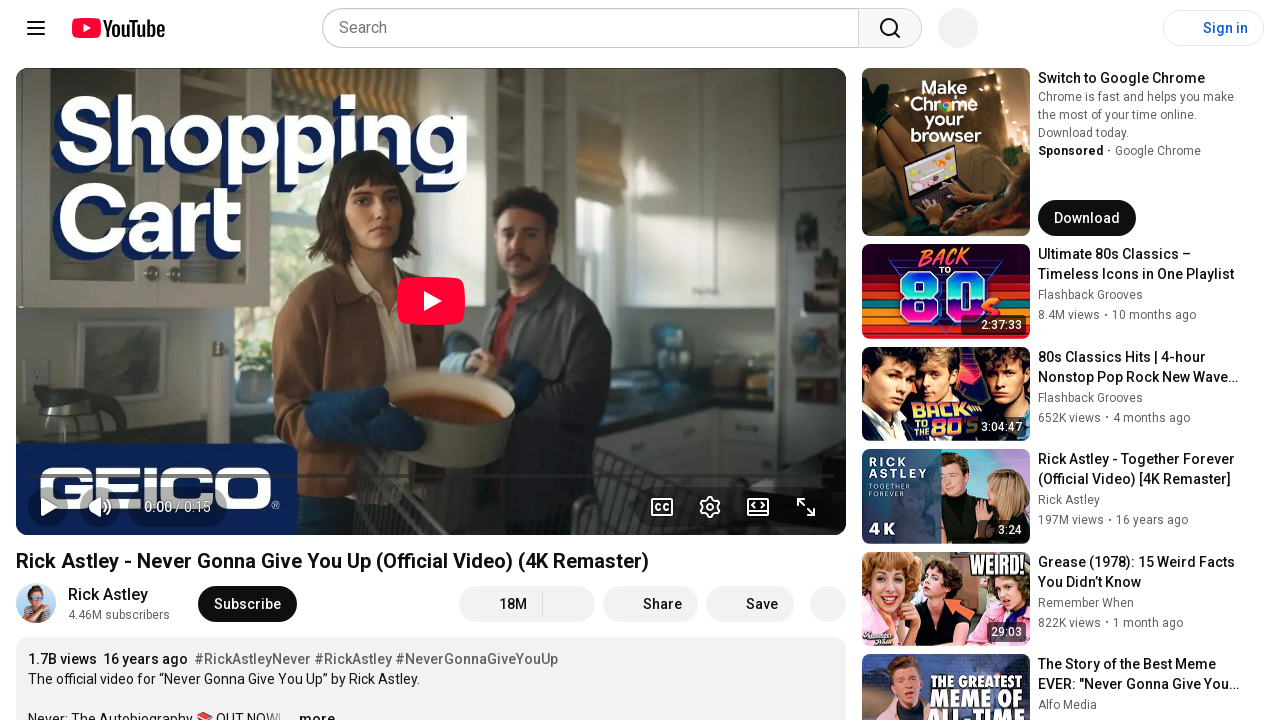

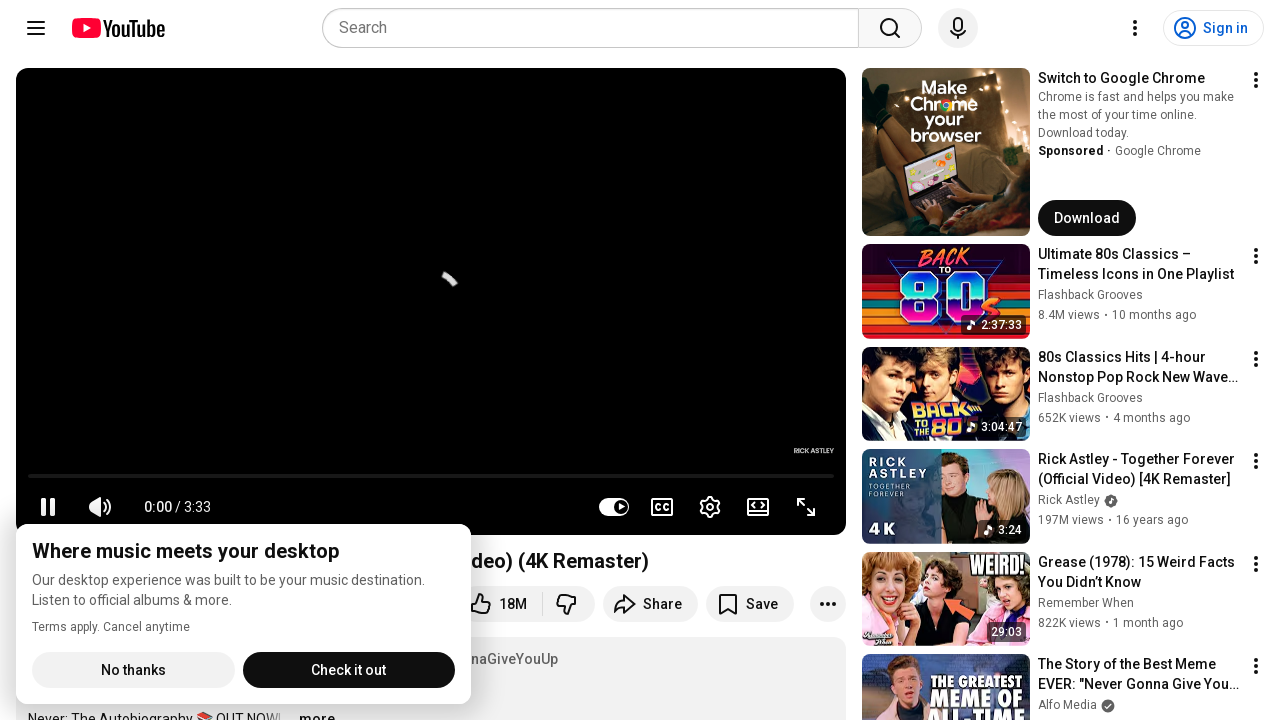